Navigates to business for sale category and searches by geographic area (South region)

Starting URL: https://www.yad2.co.il/

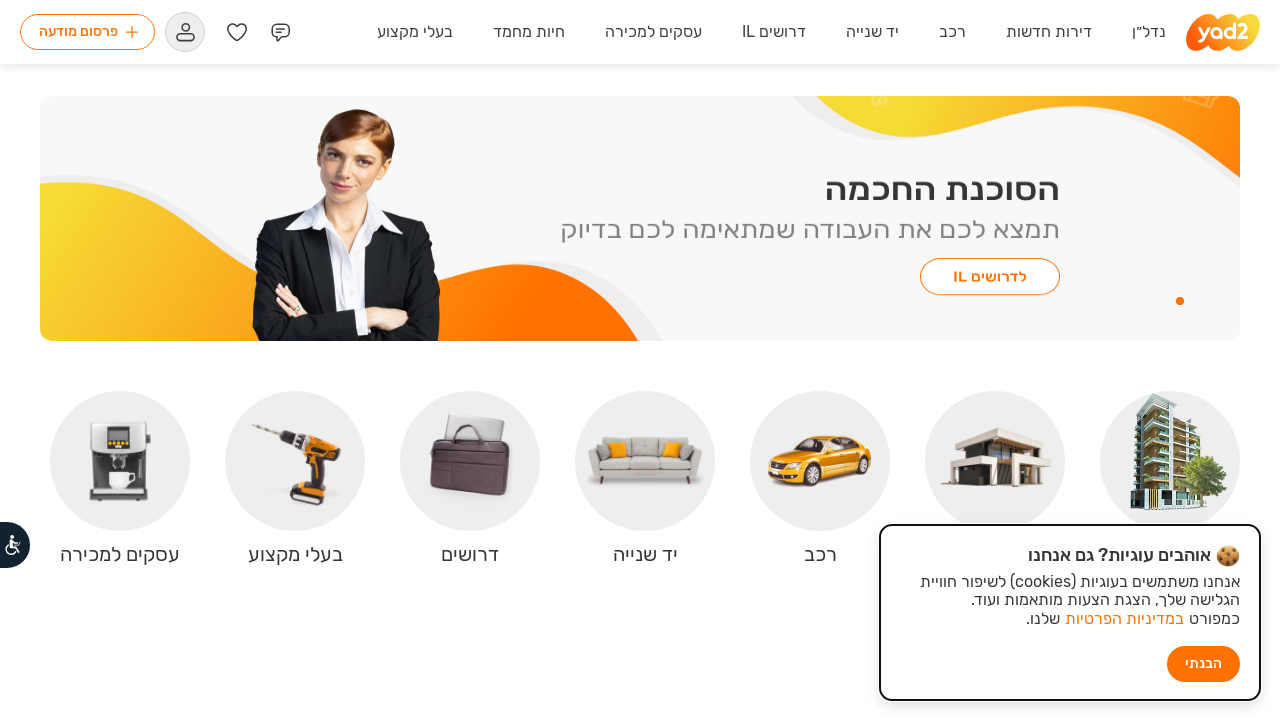

Clicked on 'Businesses for sale' link at (654, 32) on text=עסקים למכירה
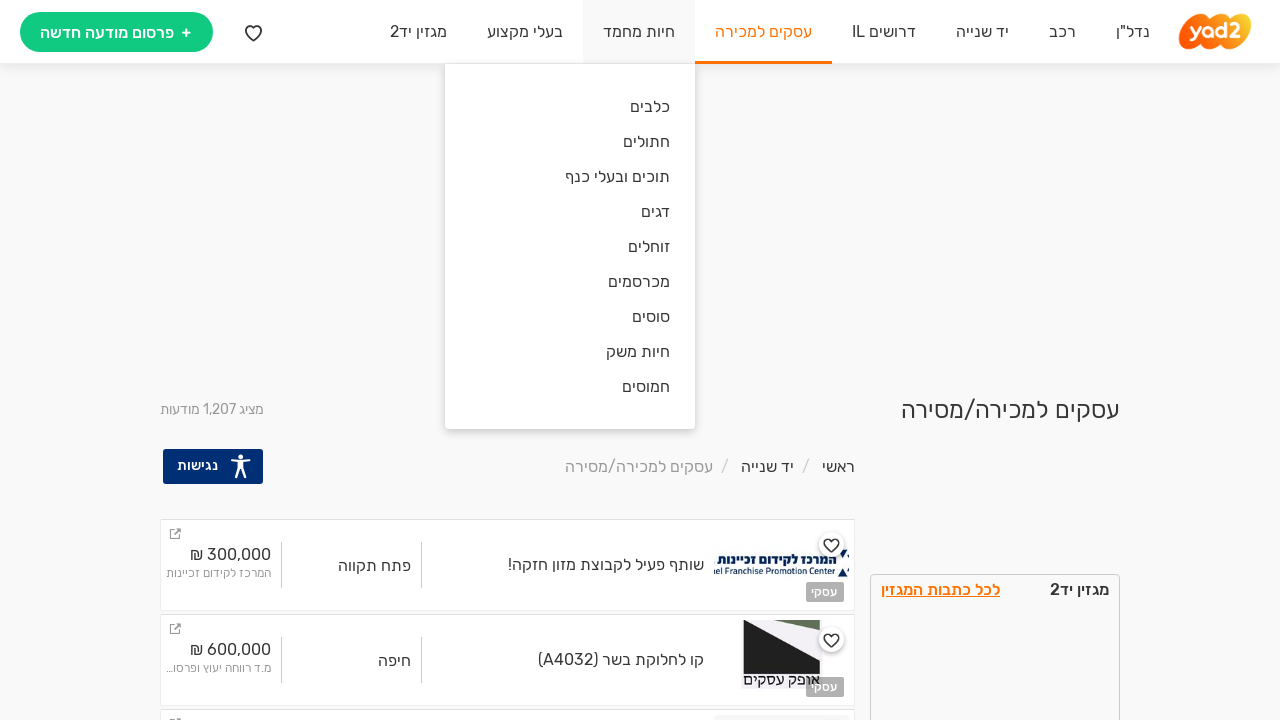

Waited 5 seconds for page to load
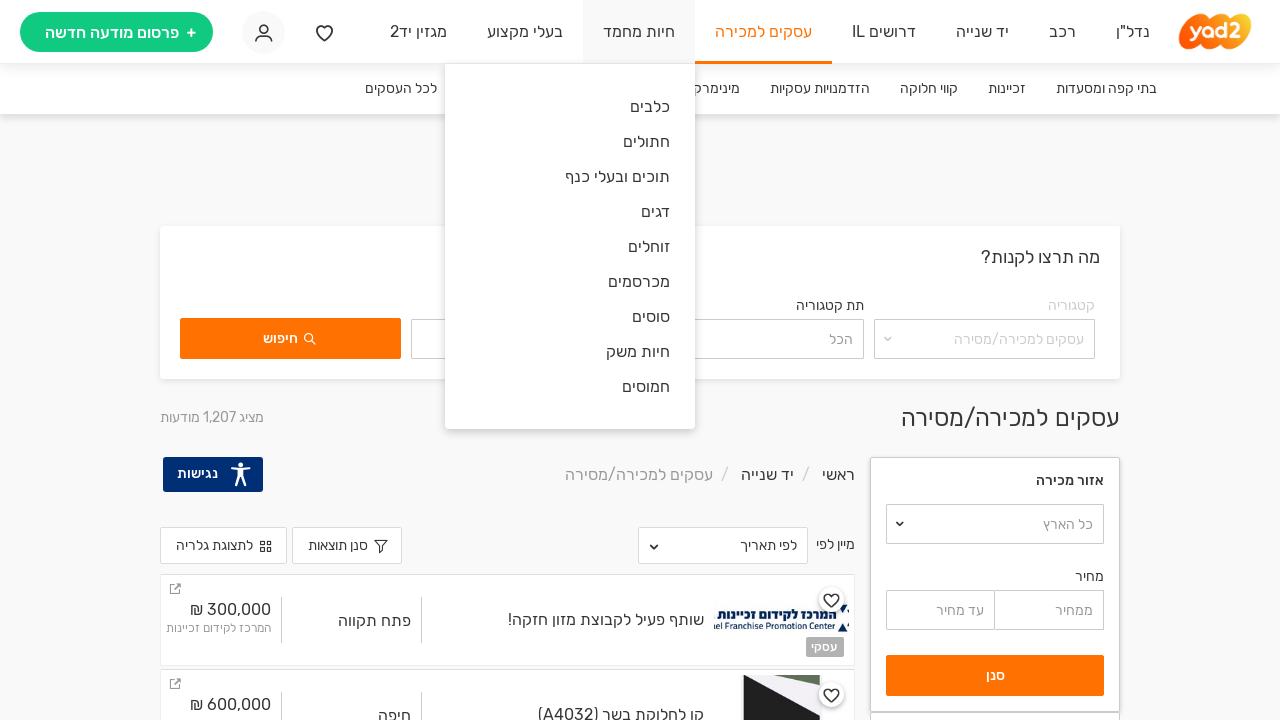

Located the area input field
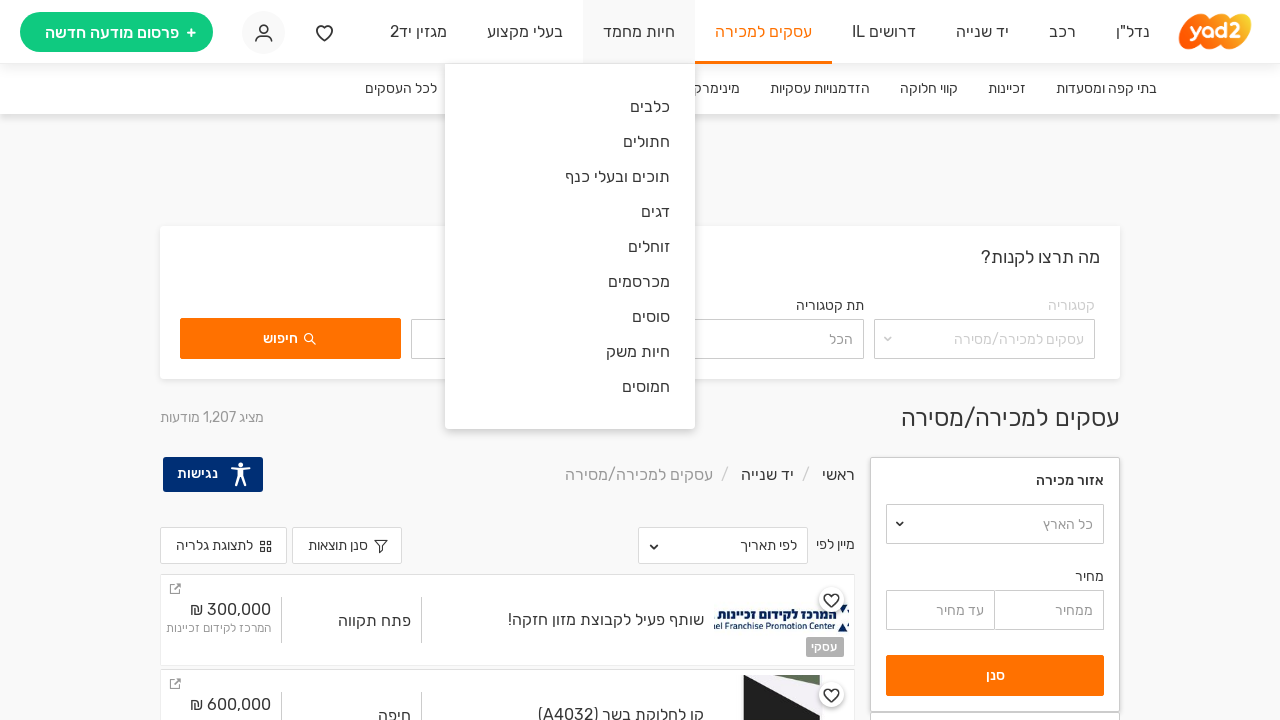

Scrolled area input field into view
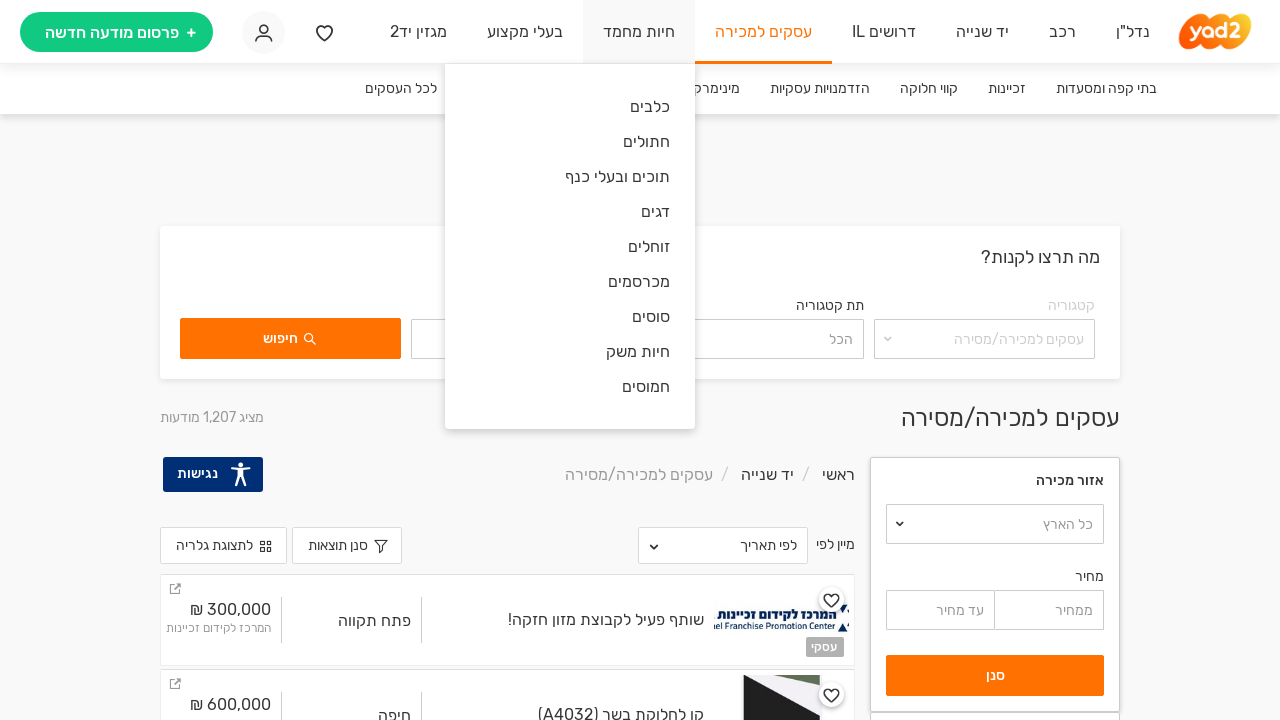

Waited 2 seconds for scroll animation
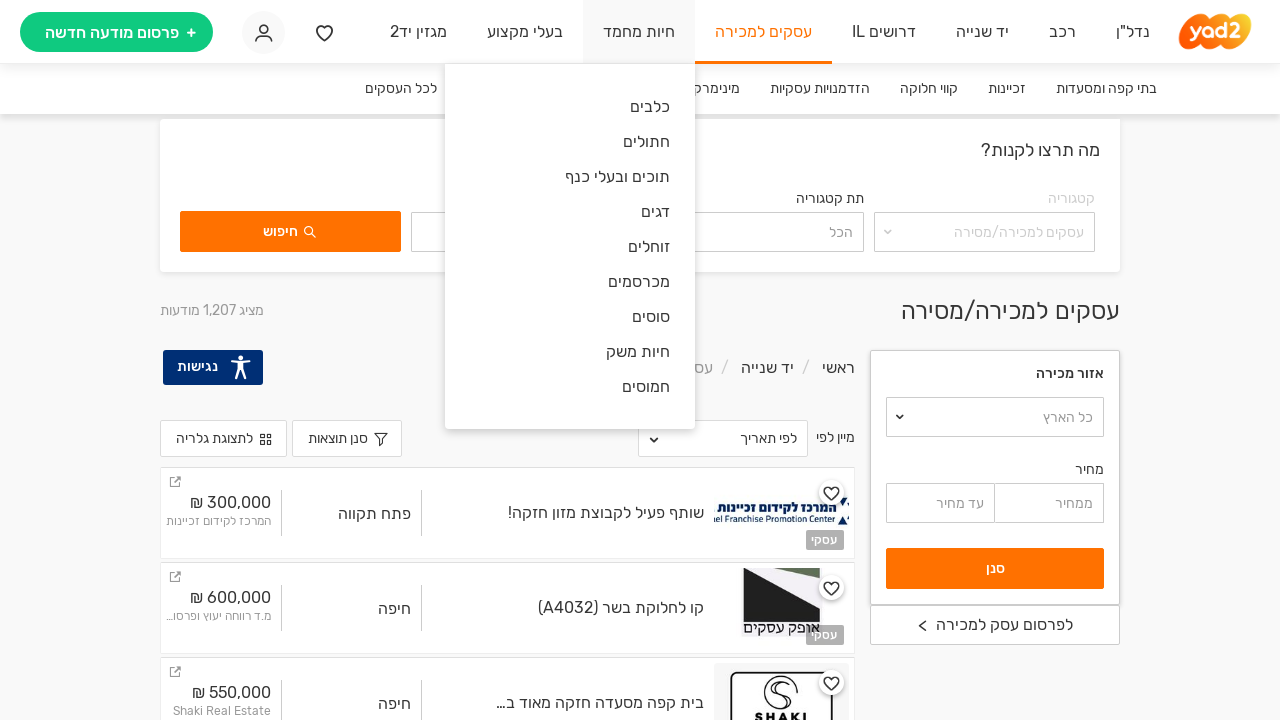

Cleared the area input field on xpath=//*[@id="__layout"]/div/main/div/div[4]/div[5]/div[1]/div/div[1]/div[1]/di
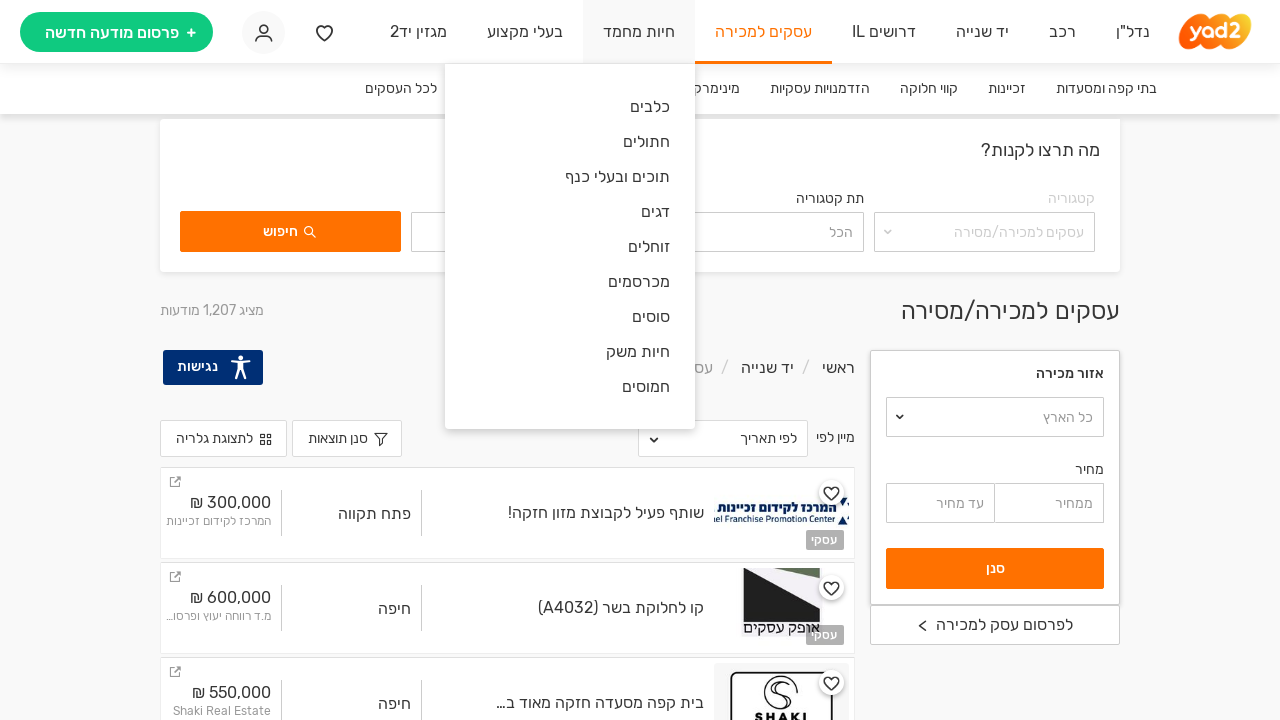

Filled area input field with 'דרום' (South region) on xpath=//*[@id="__layout"]/div/main/div/div[4]/div[5]/div[1]/div/div[1]/div[1]/di
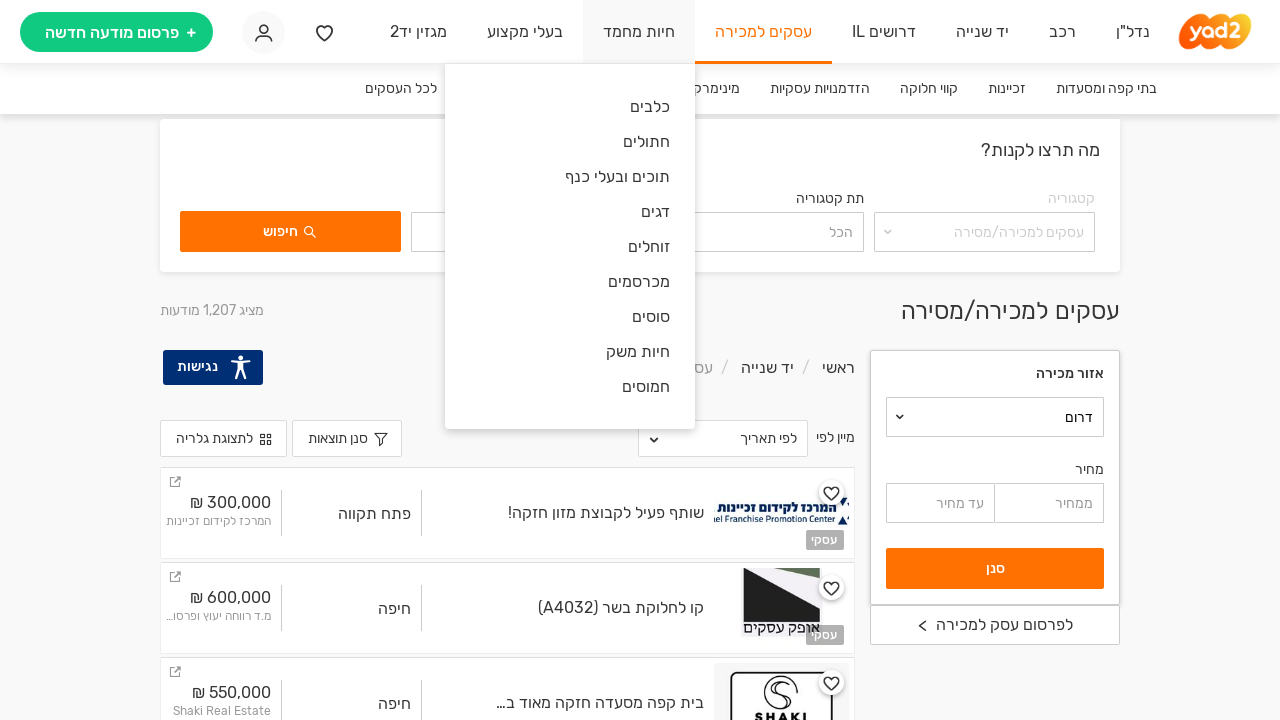

Waited 2 seconds after filling area field
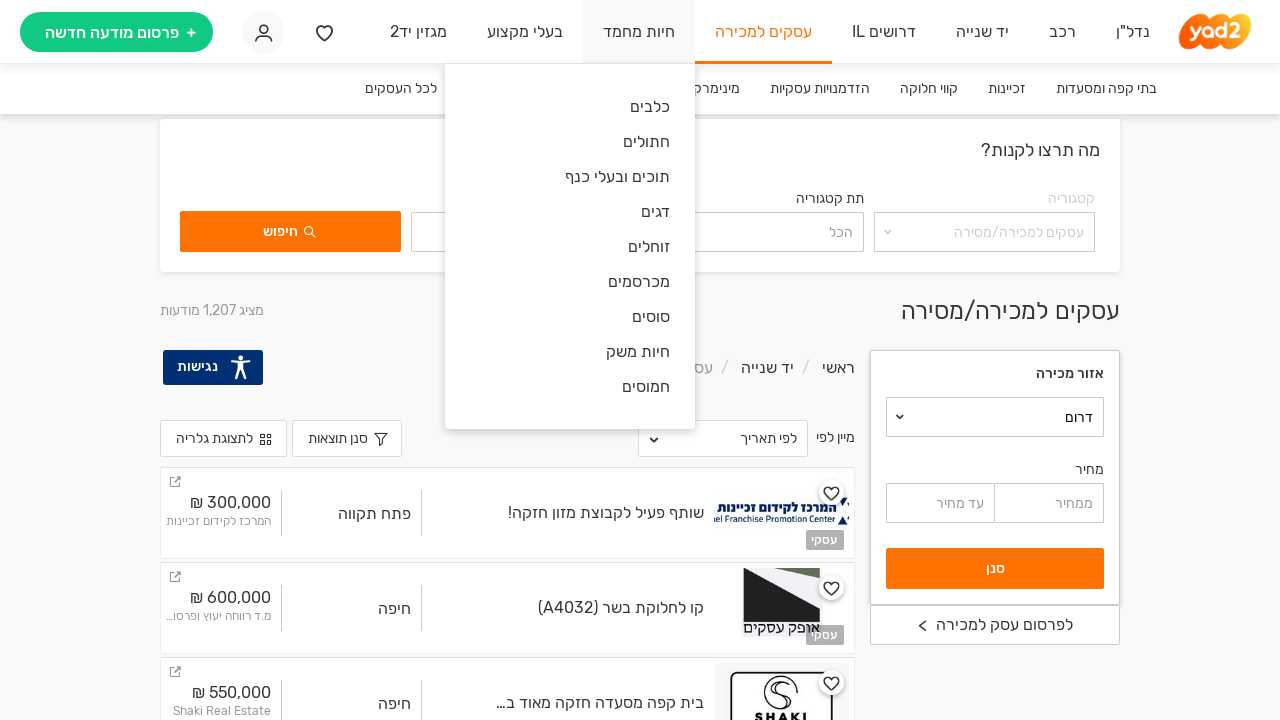

Clicked on the area selection dropdown field at (995, 402) on xpath=//*[@id="__layout"]/div/main/div/div[4]/div[5]/div[1]/div/div[1]/div[1]/di
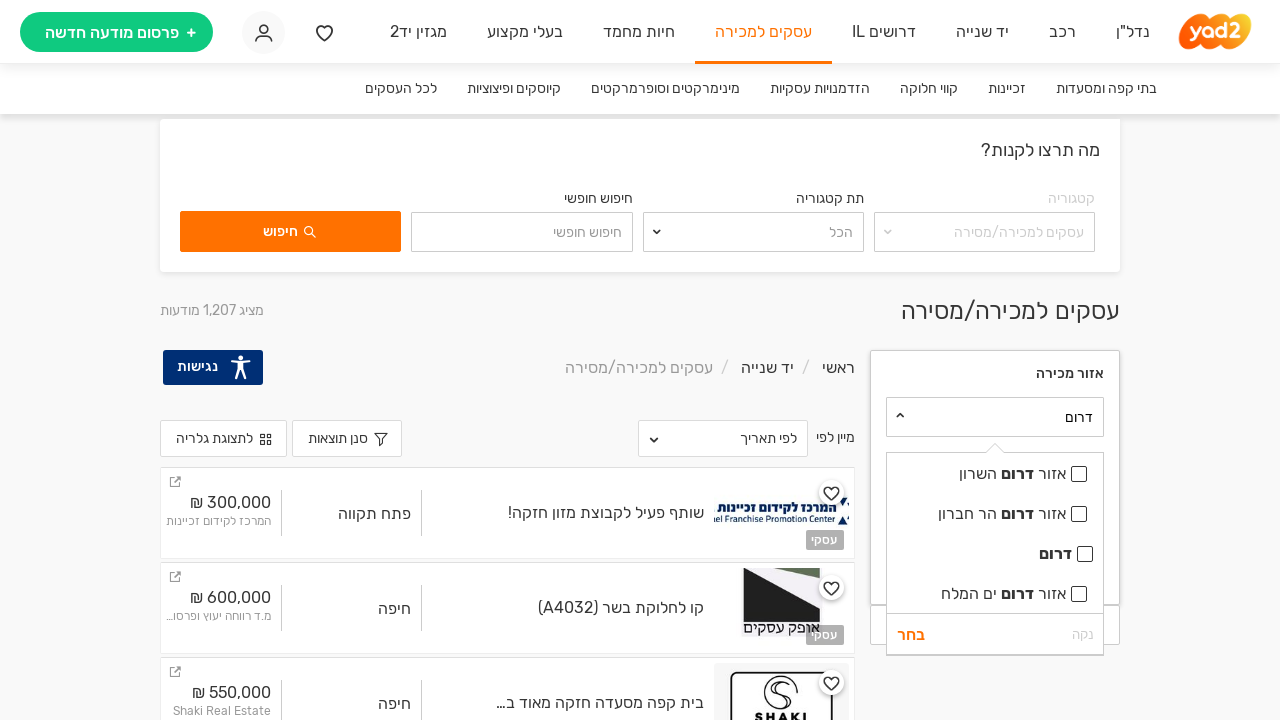

Waited 2 seconds for dropdown to open
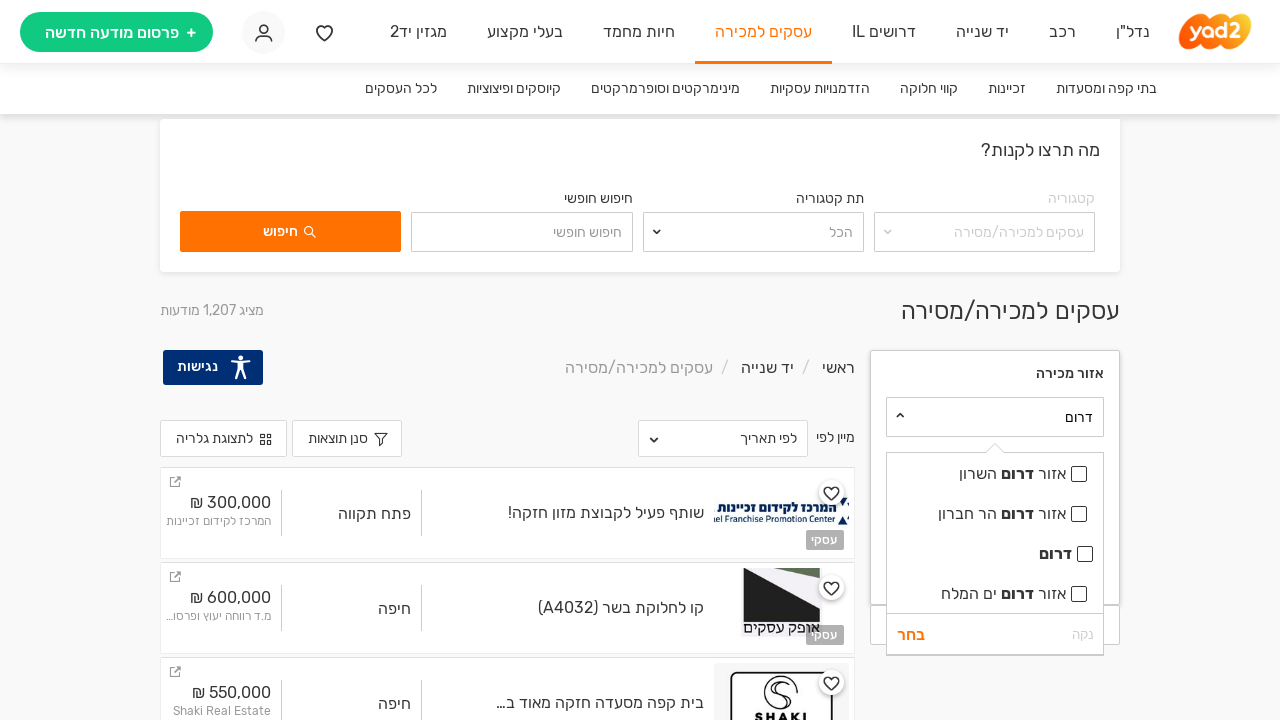

Selected 'דרום' (South) option from dropdown at (995, 554) on xpath=//label[normalize-space()='דרום']
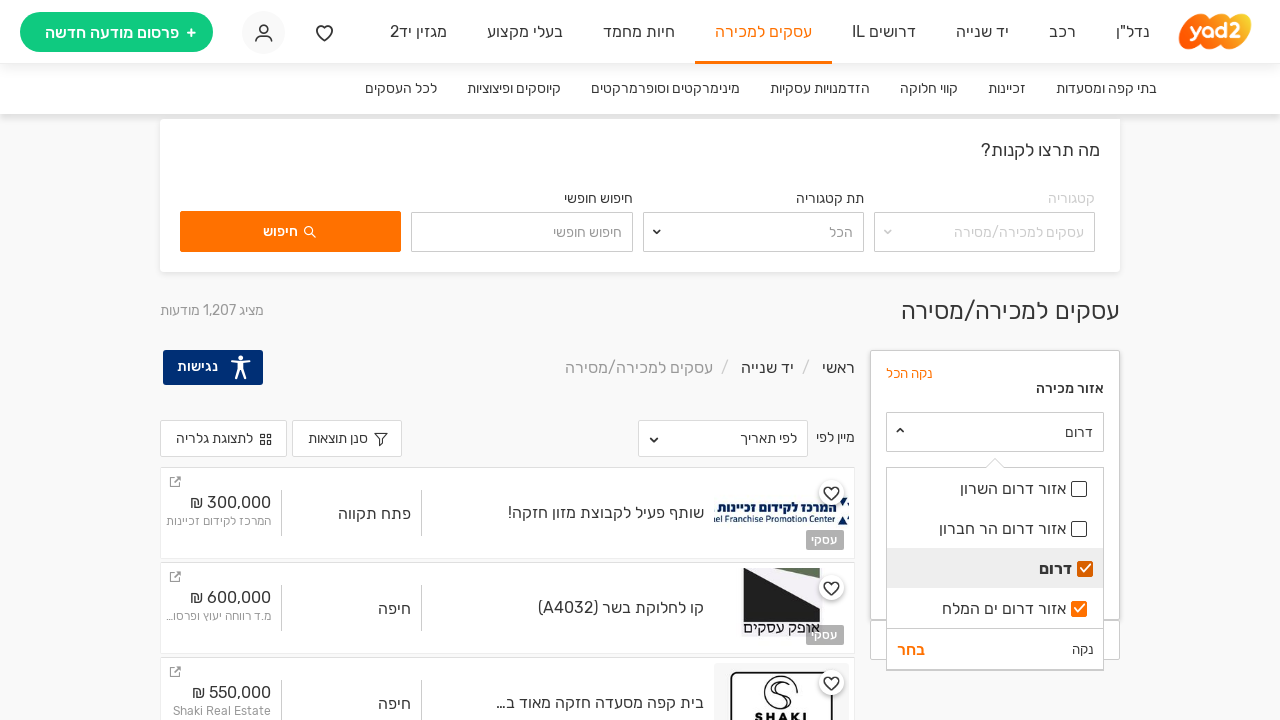

Waited 2 seconds after selecting area
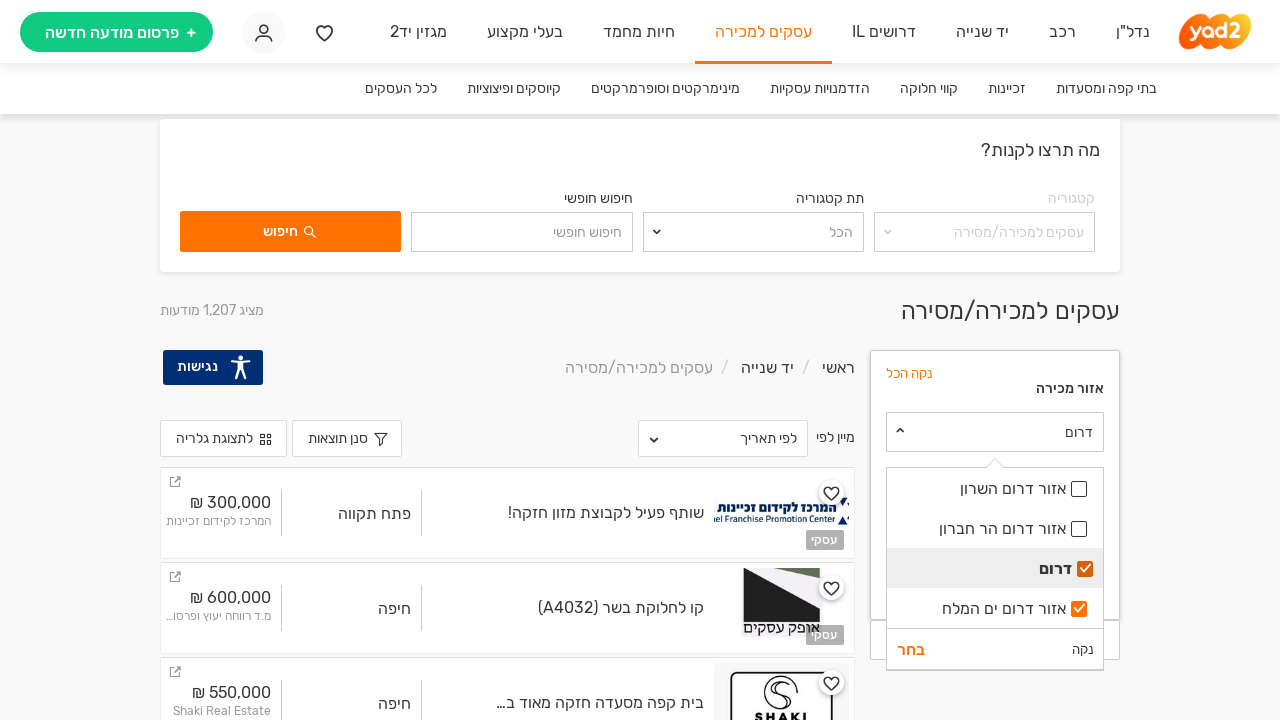

Clicked the filter button to apply area filter at (963, 649) on xpath=//*[@id="__layout"]/div/main/div/div[4]/div[5]/div[1]/div/div[1]/div[1]/di
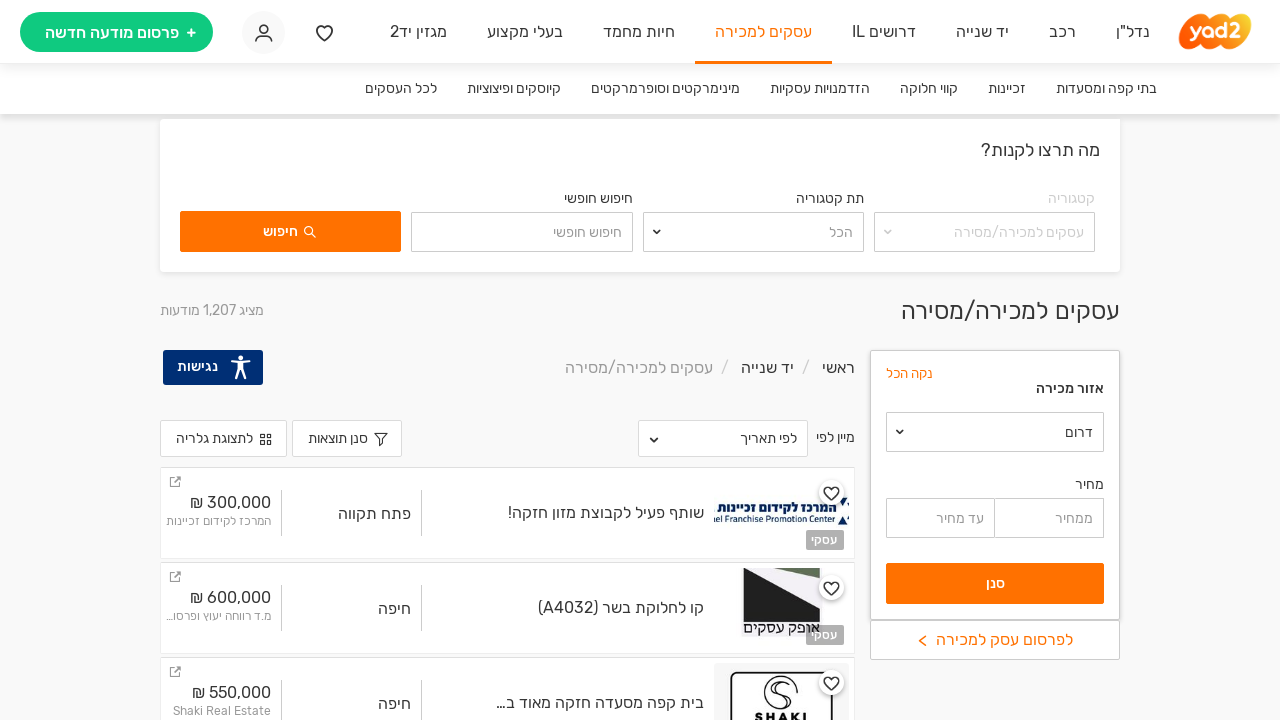

Waited 3 seconds for filter to be applied
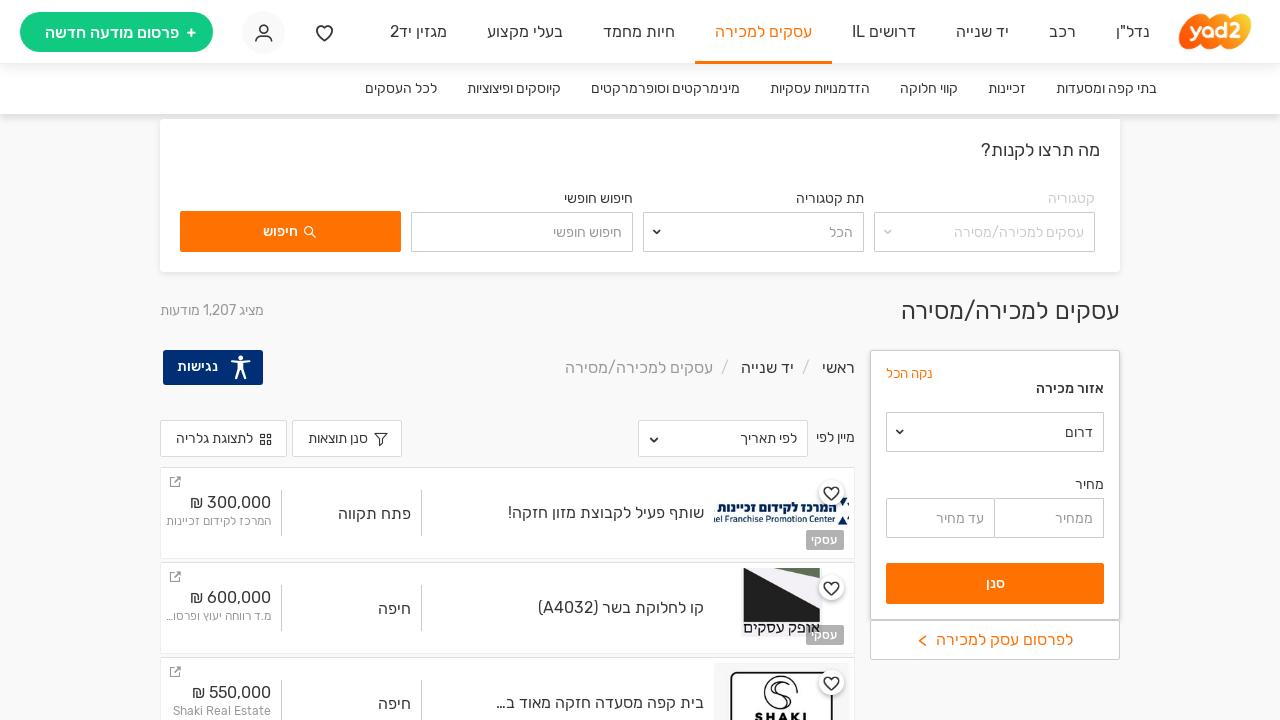

Clicked the search button to execute search in South region at (995, 584) on xpath=//*[@id="__layout"]/div/main/div/div[4]/div[5]/div[1]/div/div[1]/div[1]/di
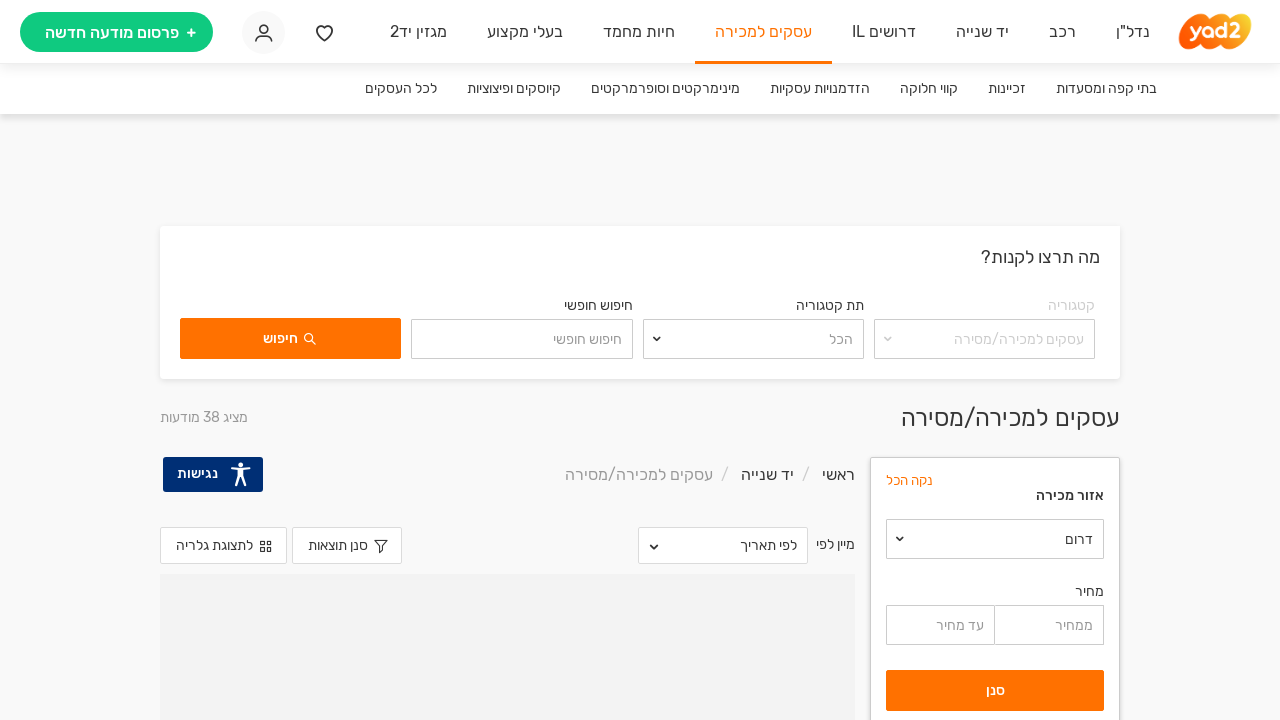

Waited 3 seconds for search results to load
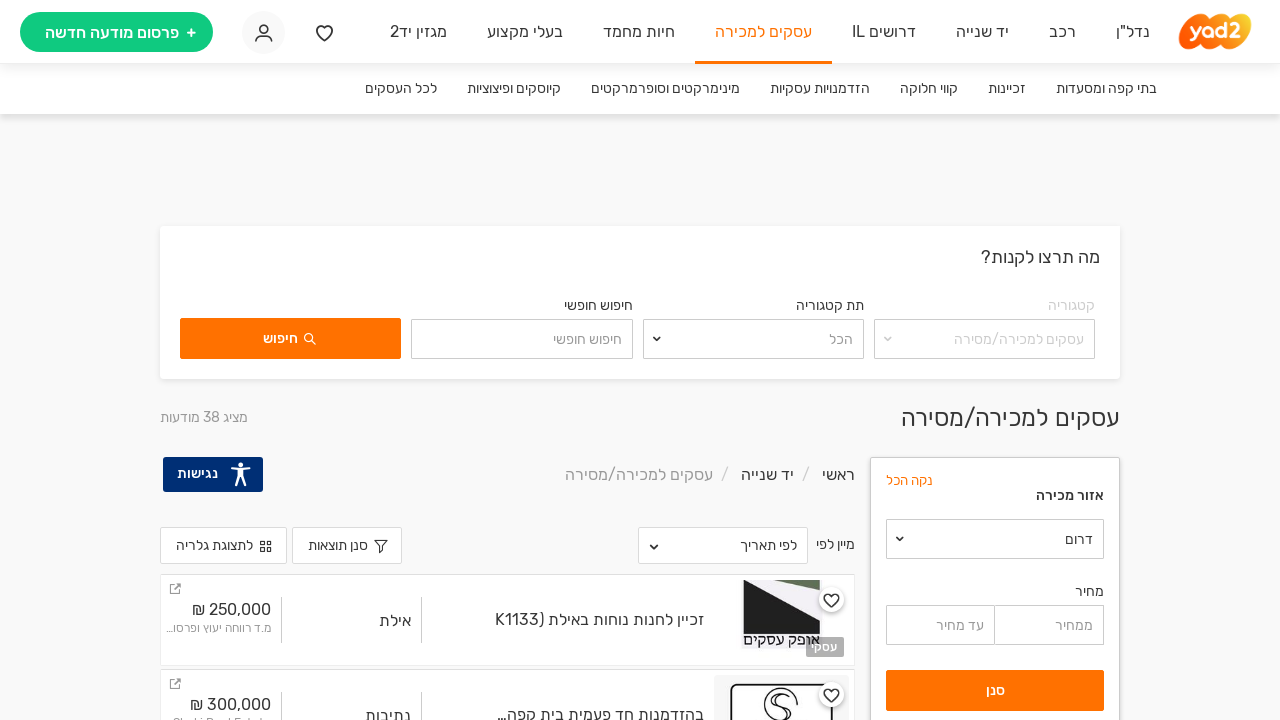

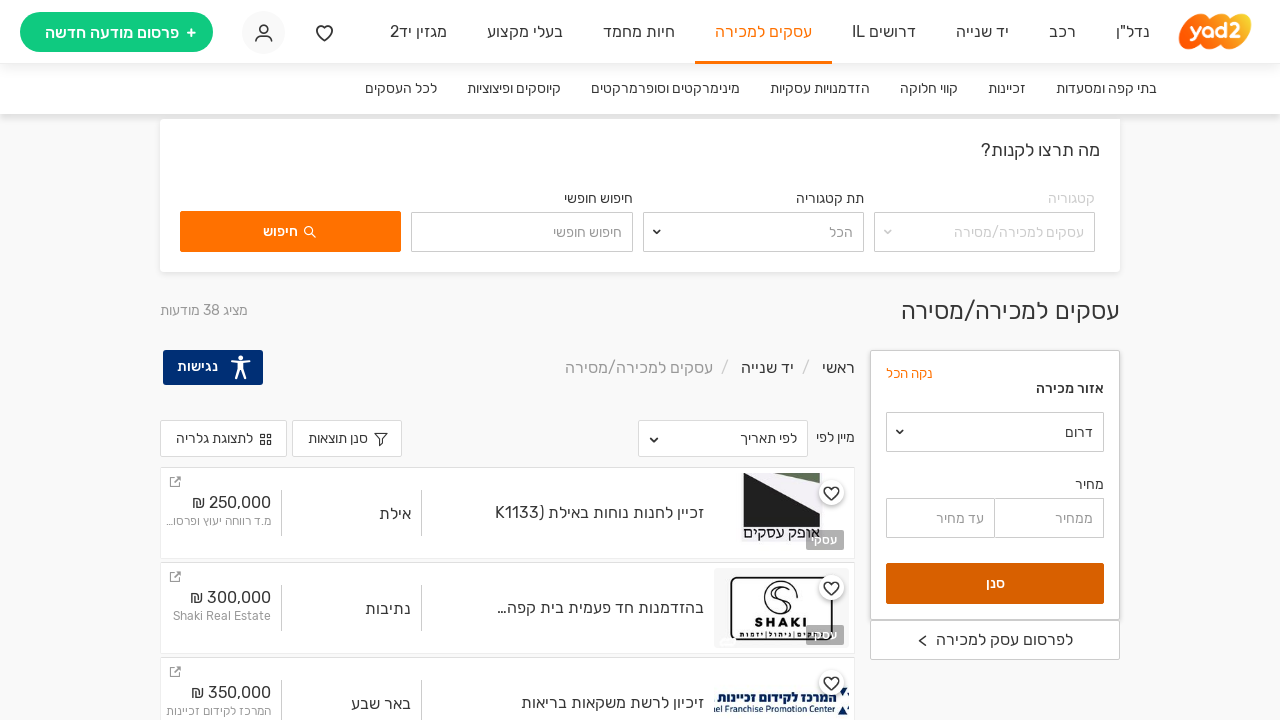